Tests the football statistics page by clicking the "All matches" button and selecting a country (Germany) from the dropdown filter, then verifying that match data loads in the table.

Starting URL: https://www.adamchoi.co.uk/overs/detailed

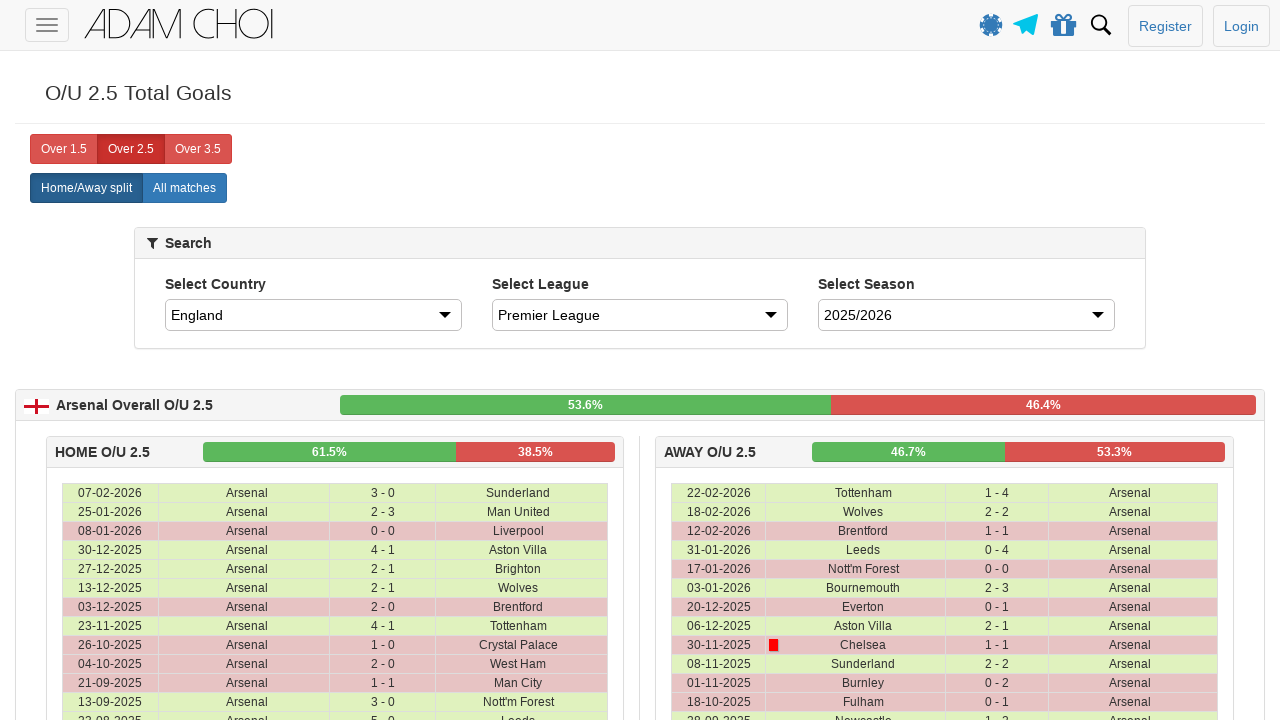

Clicked 'All matches' button at (184, 188) on xpath=//label[@analytics-event="All matches"]
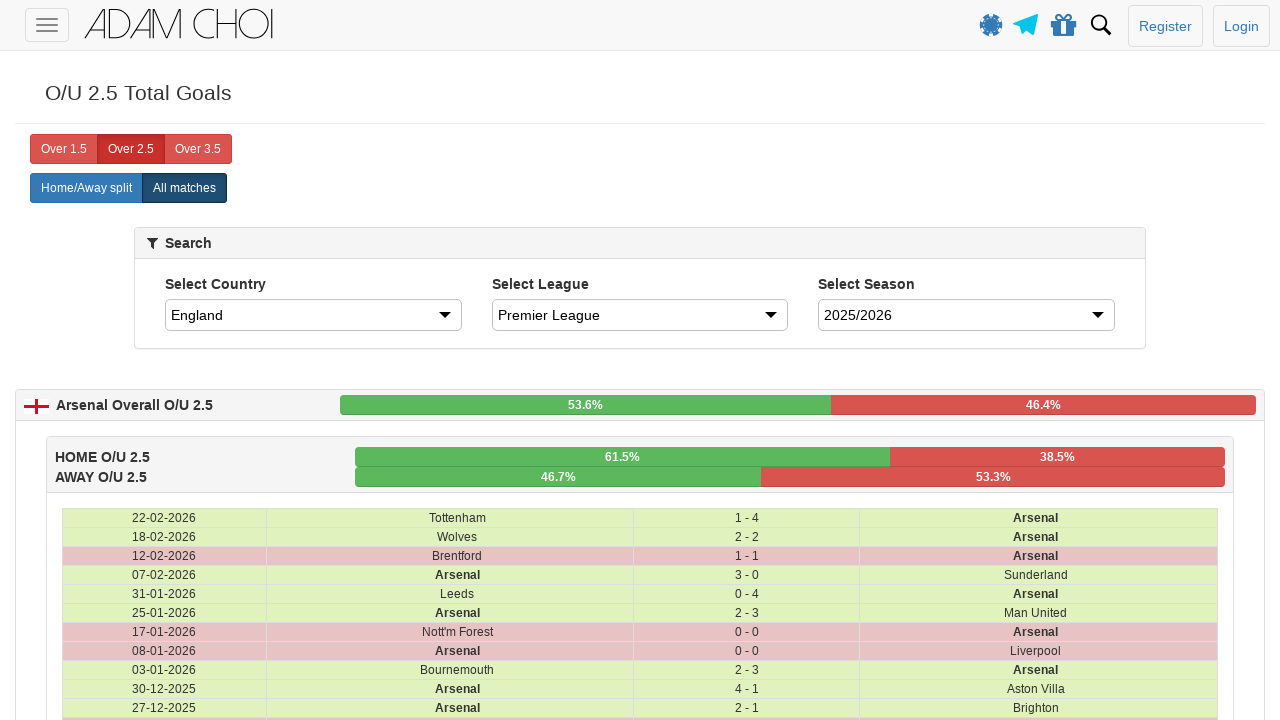

Country dropdown selector became available
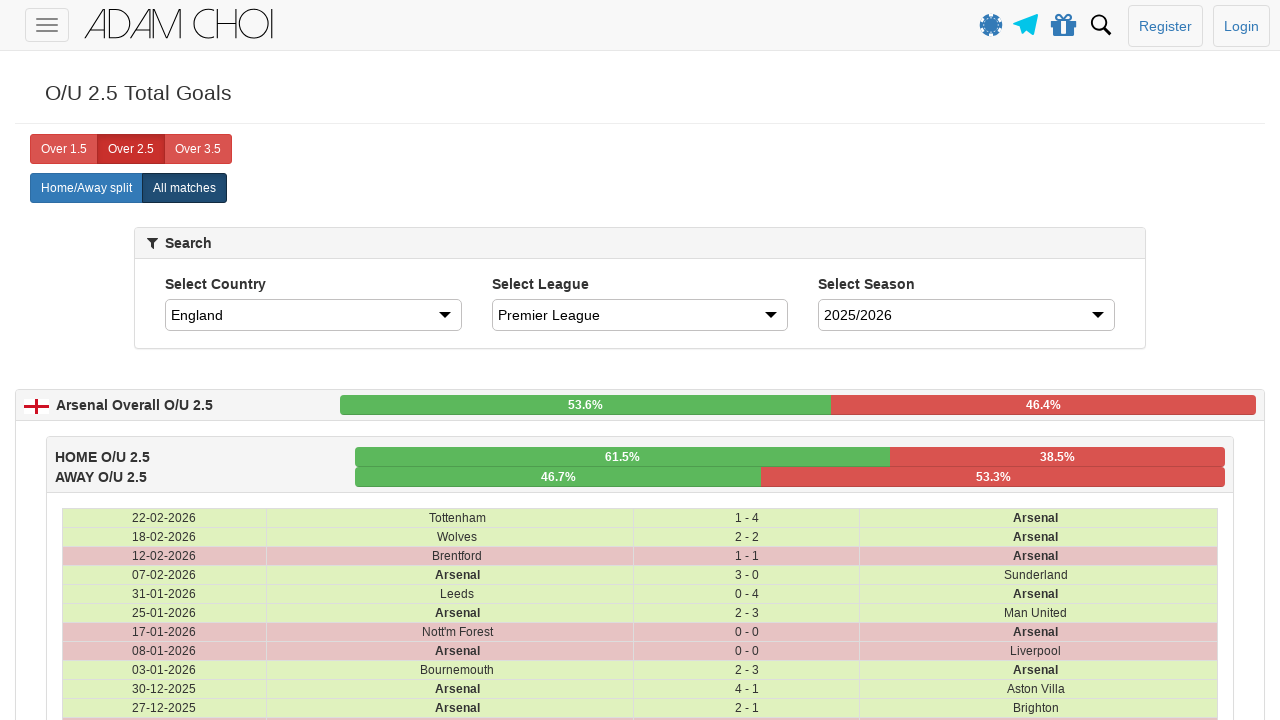

Selected Germany from country dropdown filter on #country
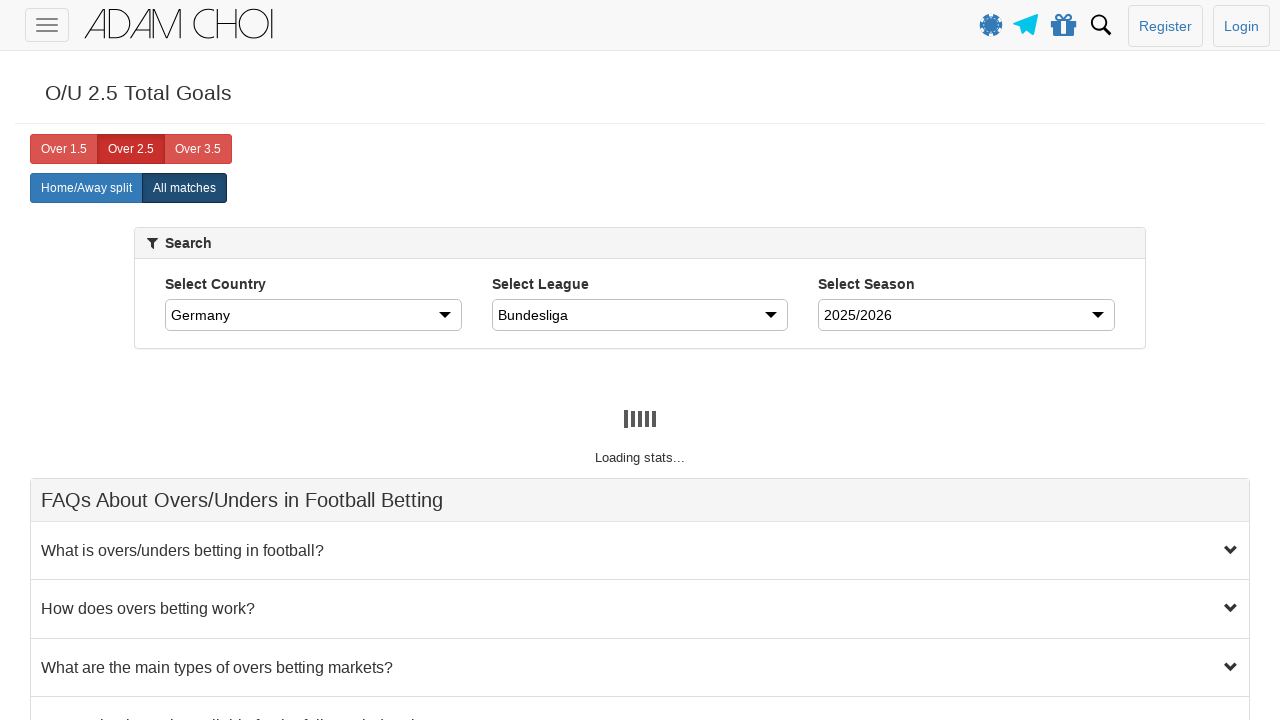

Match data table loaded with rows
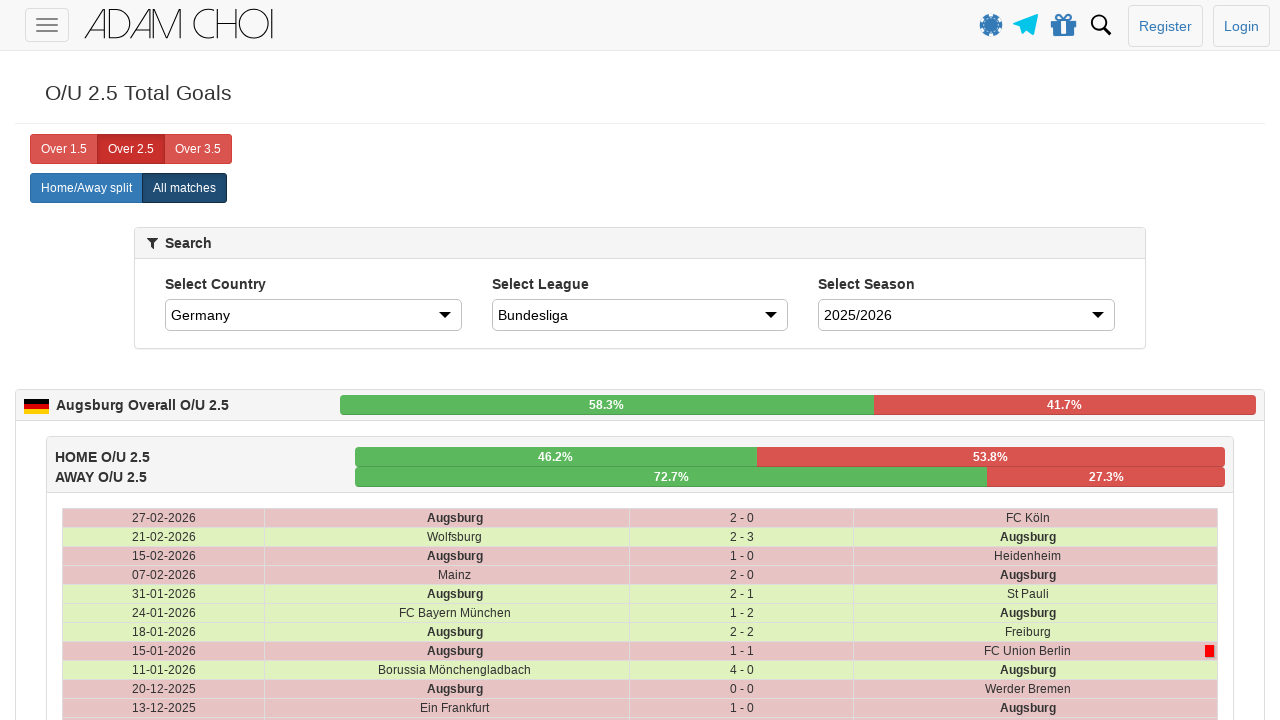

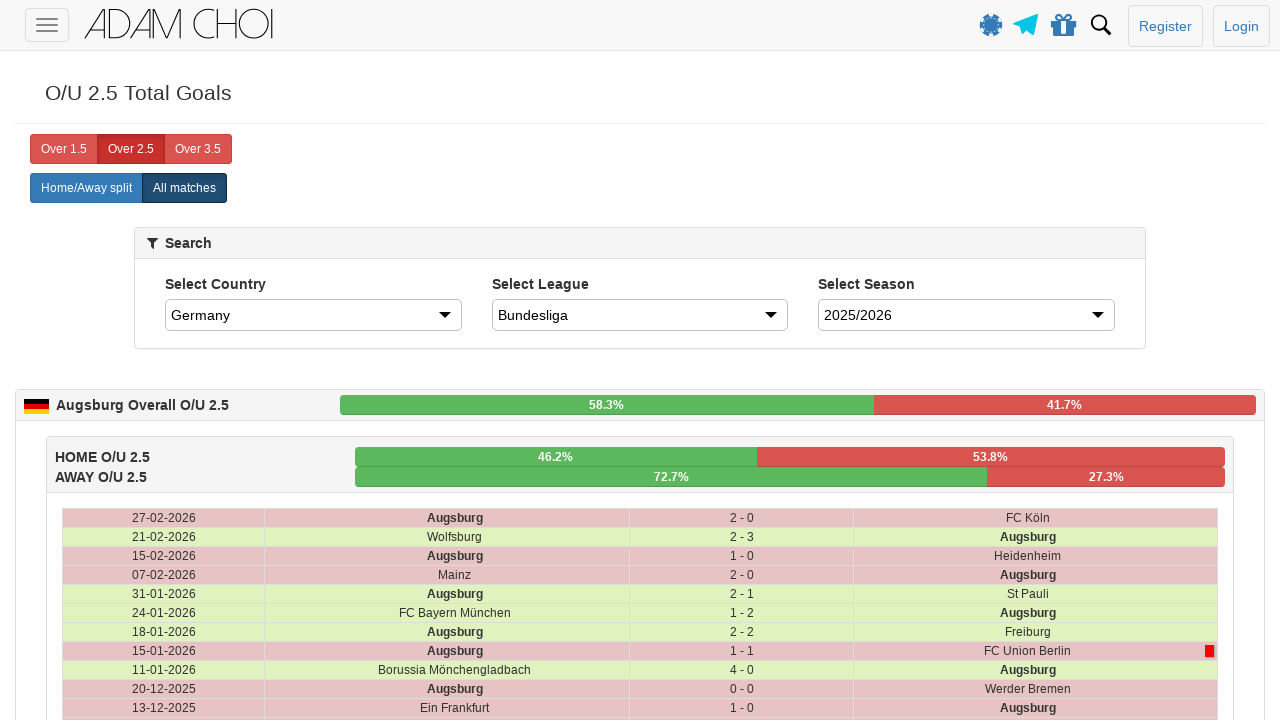